Verifies that Remove buttons are displayed for each person in the list

Starting URL: https://tc-1-final-parte1.vercel.app/tabelaCadastro.html

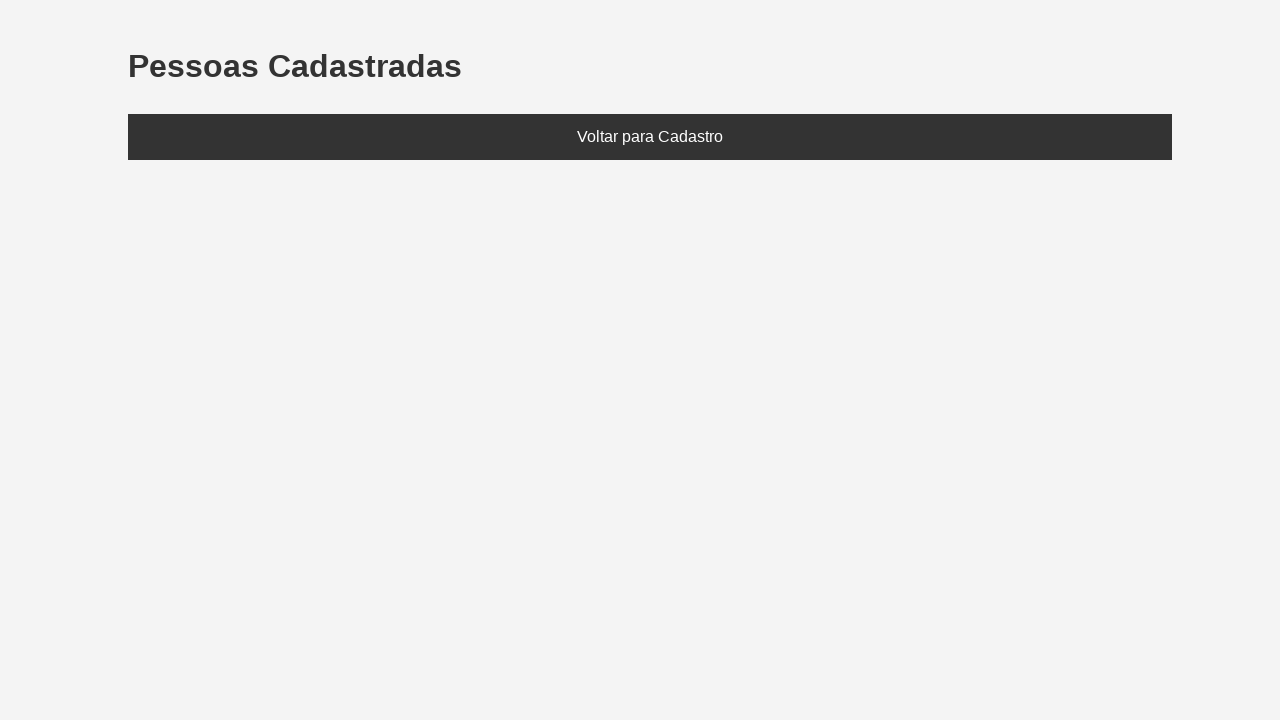

Set localStorage with test data containing two people: João (25) and Maria (30)
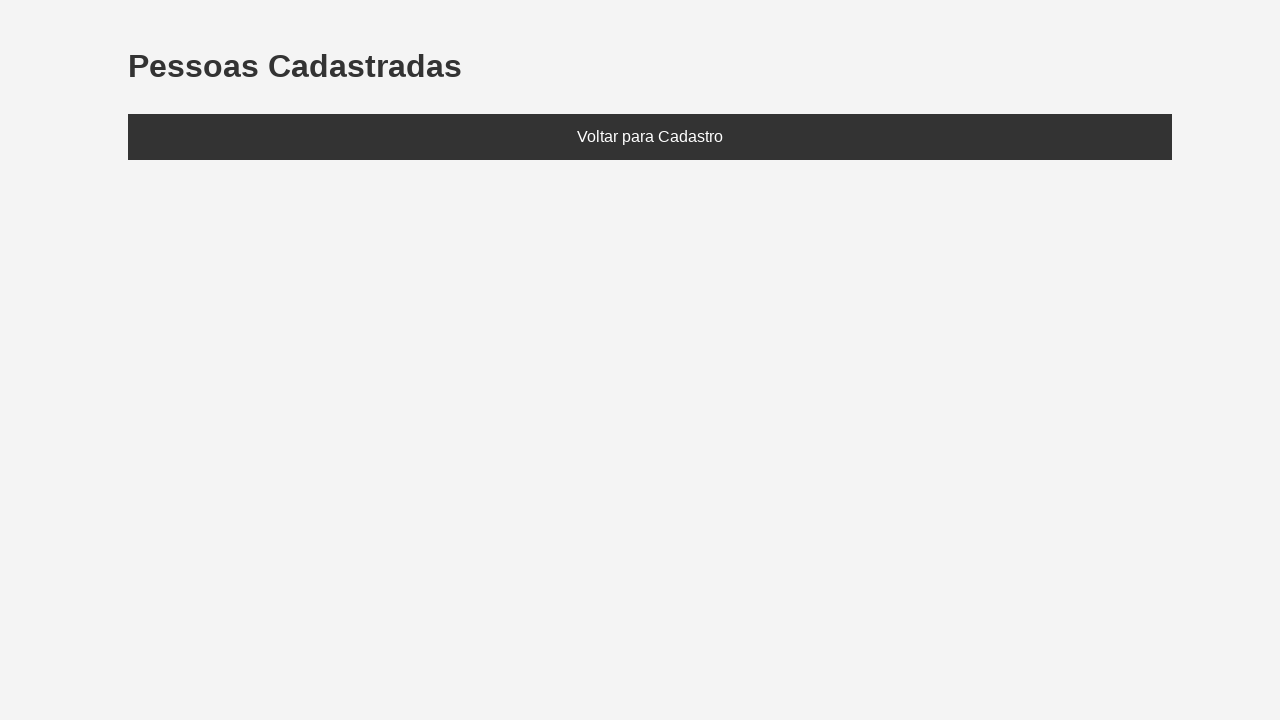

Reloaded the page to load data from localStorage
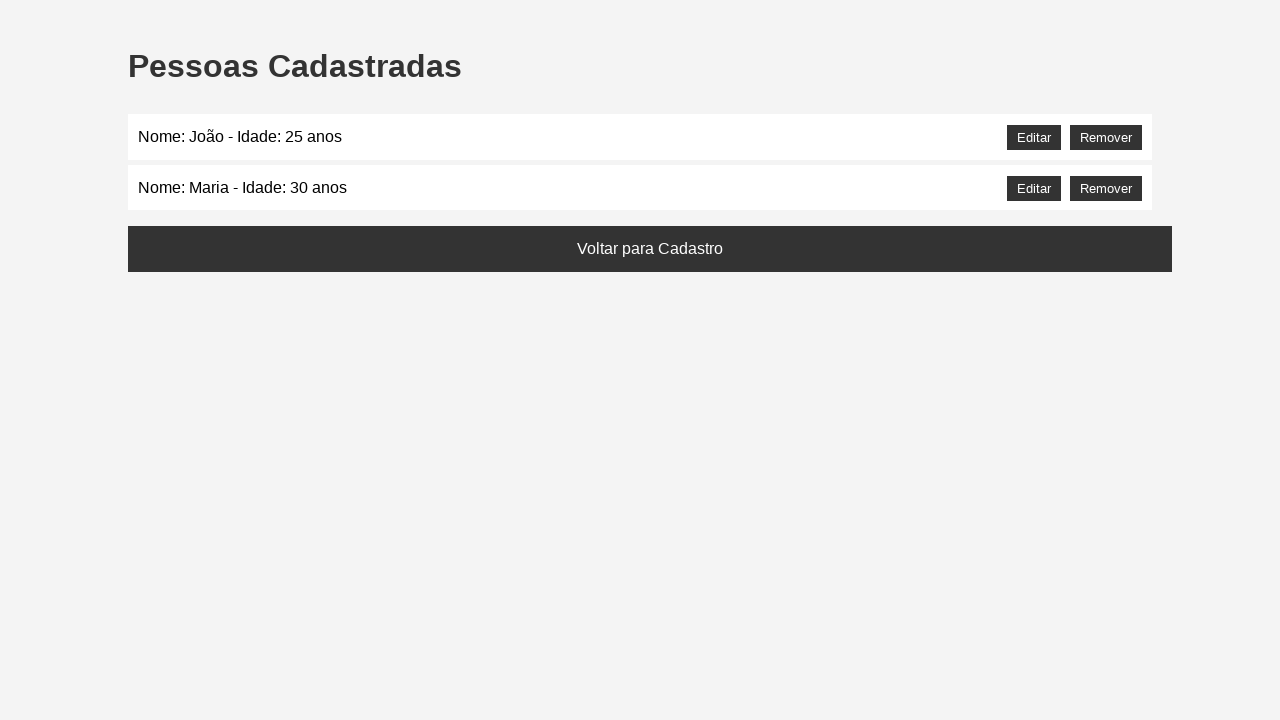

Waited for and verified João's entry is displayed
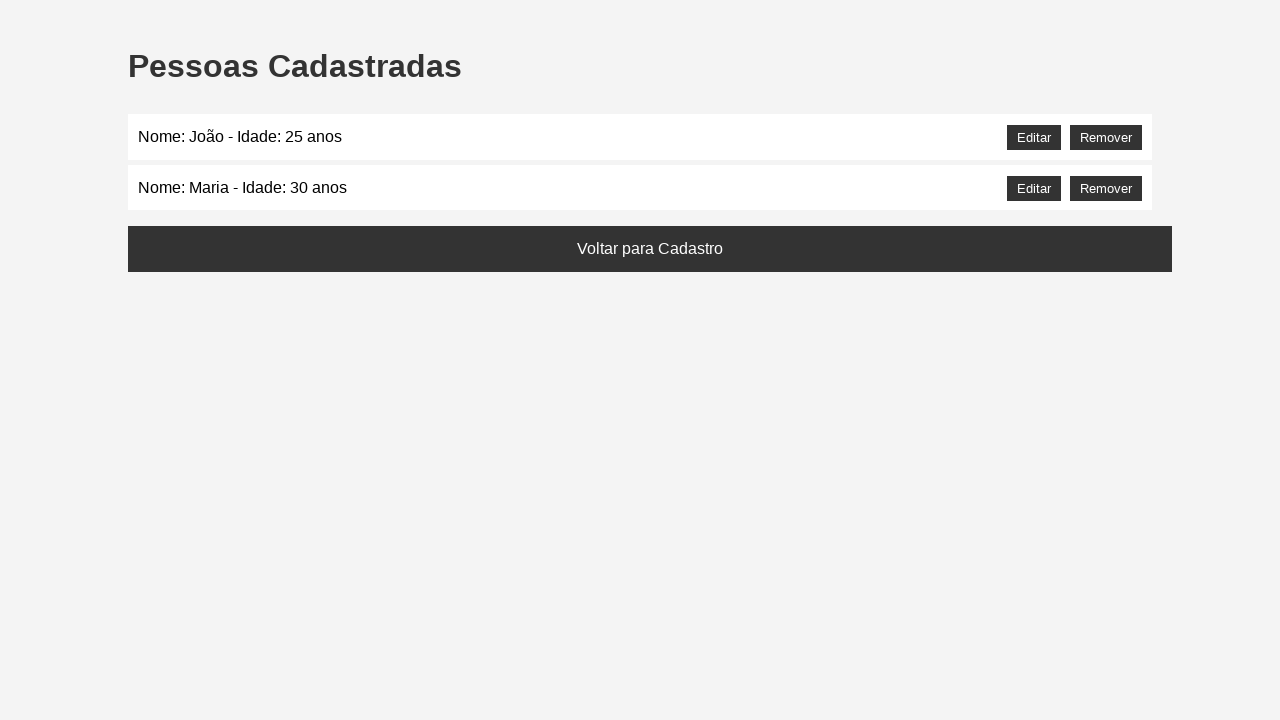

Waited for and verified Maria's entry is displayed
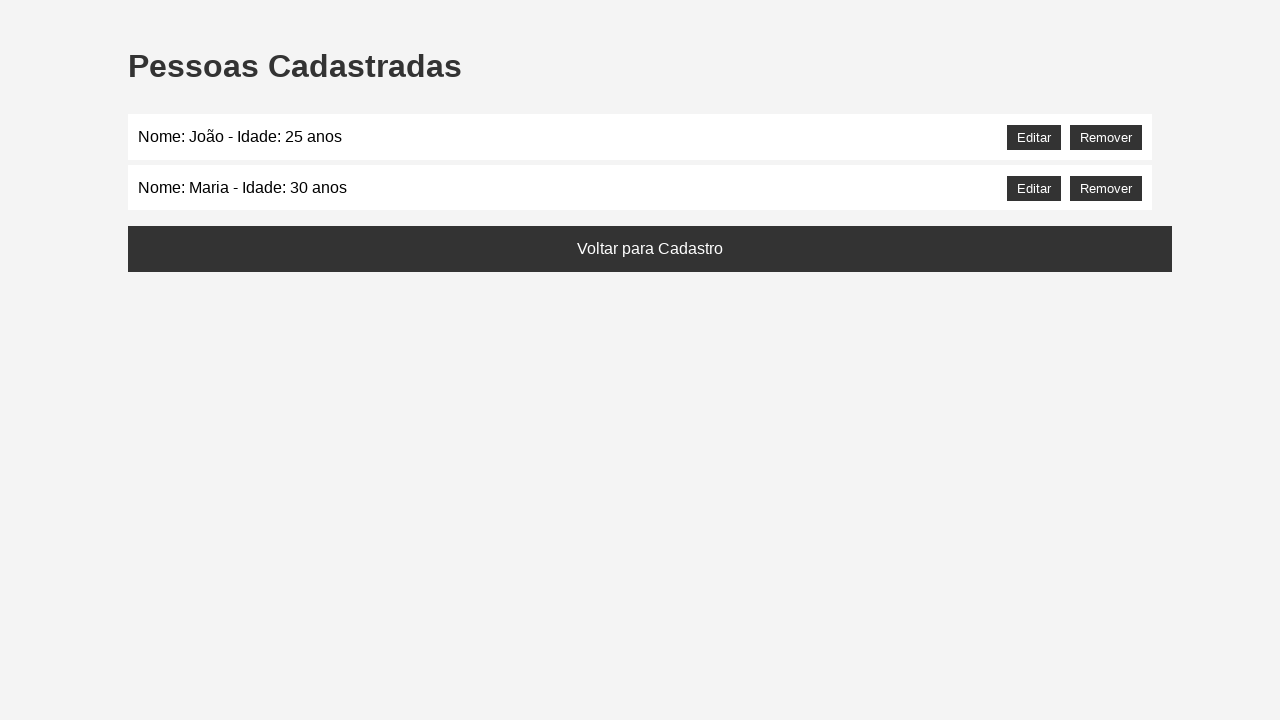

Verified that Remove buttons are displayed for each person in the list
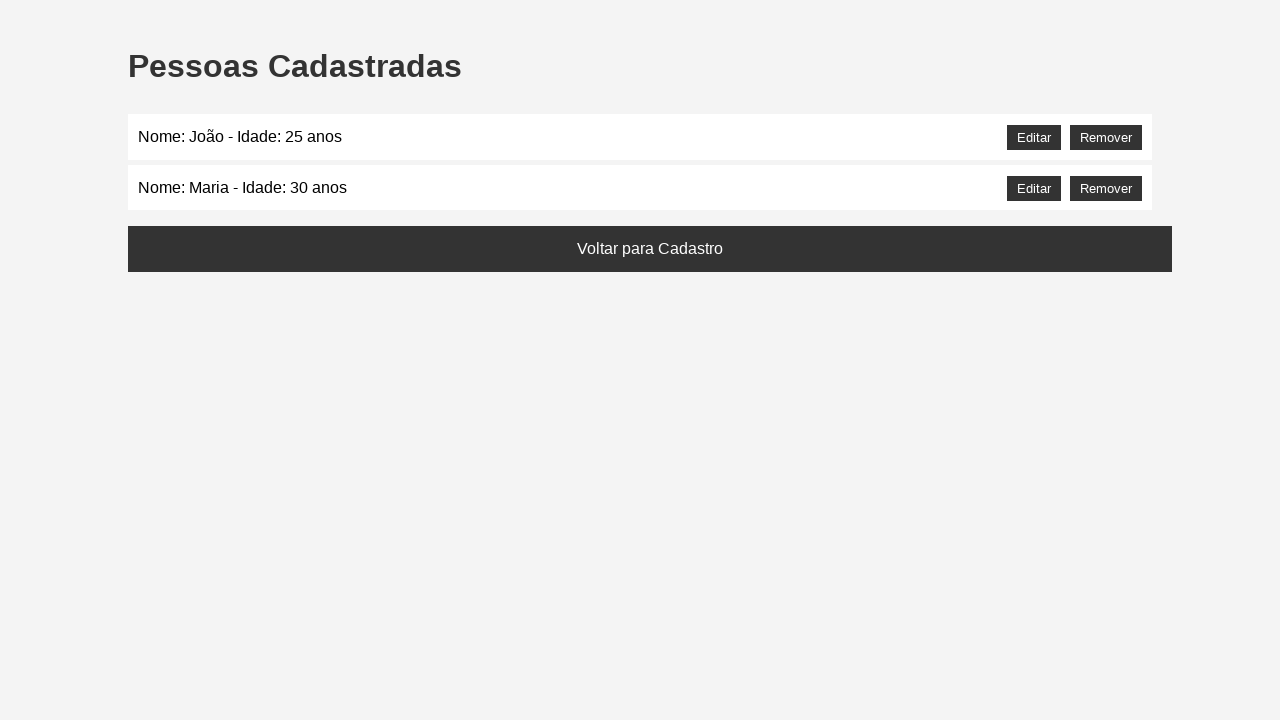

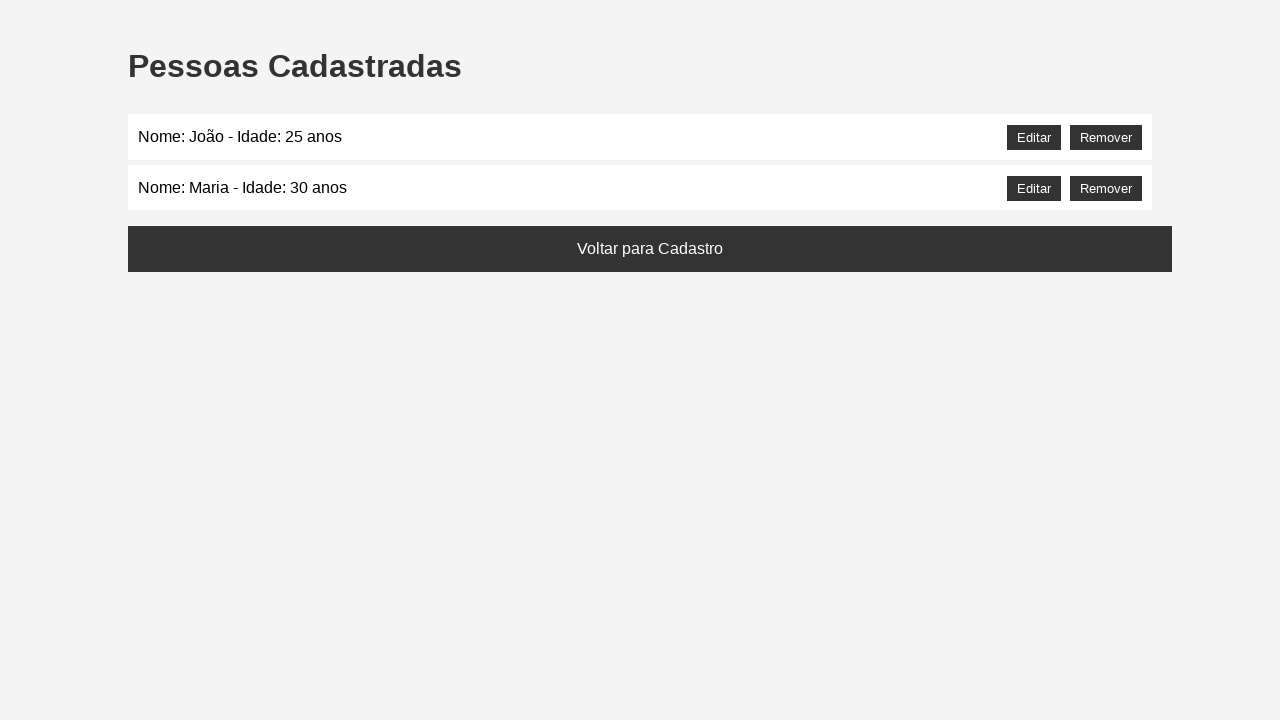